Tests the Python.org search functionality by entering "pycon" in the search box and submitting the search form, then verifying results are found.

Starting URL: http://www.python.org

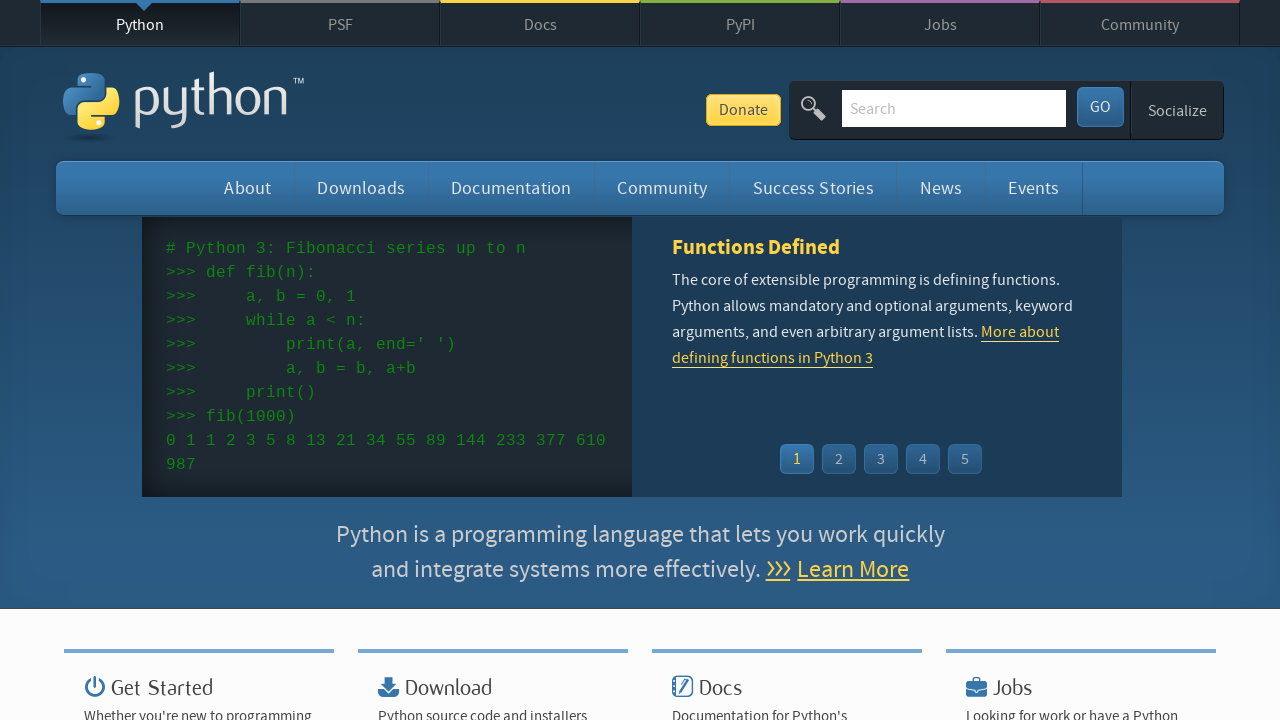

Verified page title contains 'Python'
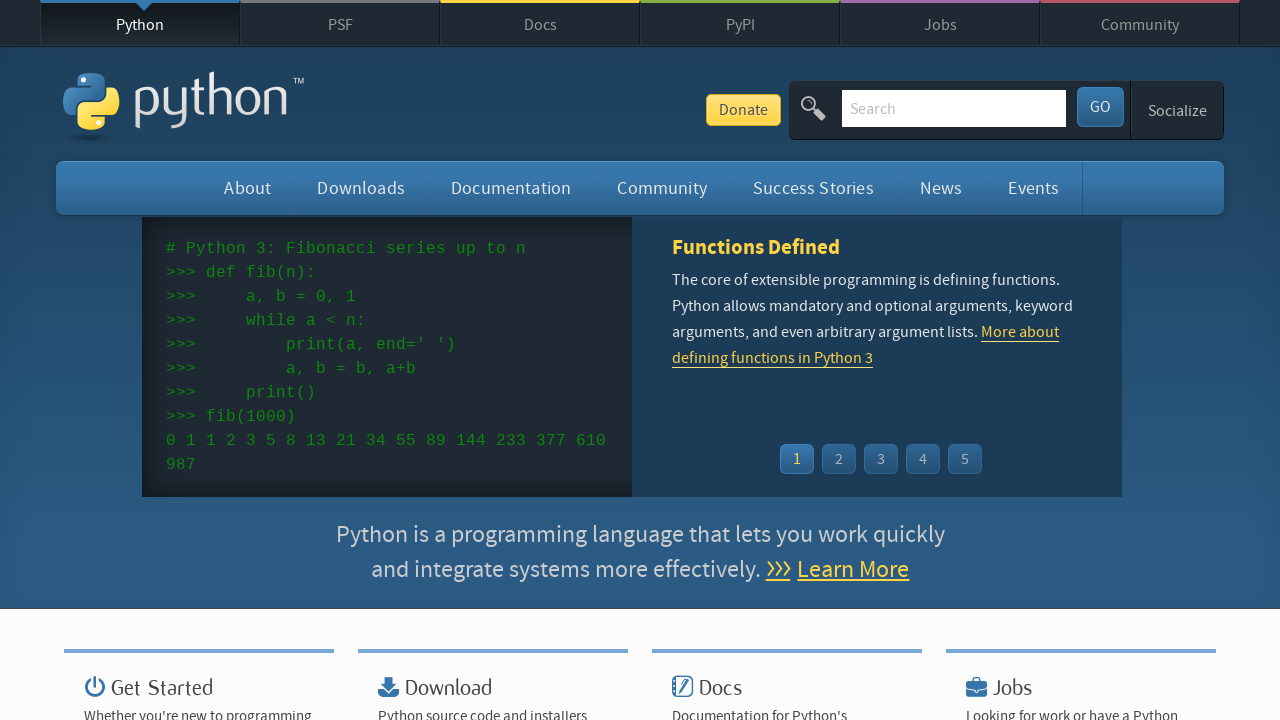

Filled search box with 'pycon' on input[name='q']
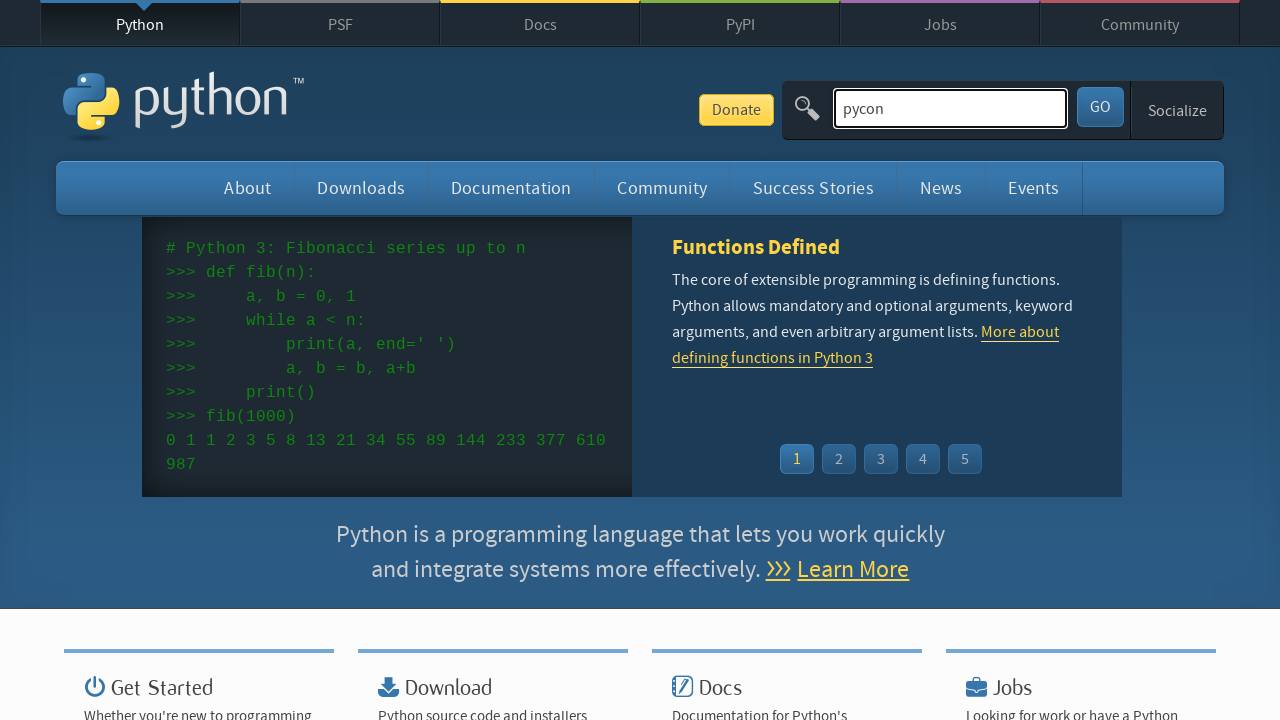

Pressed Enter to submit search form on input[name='q']
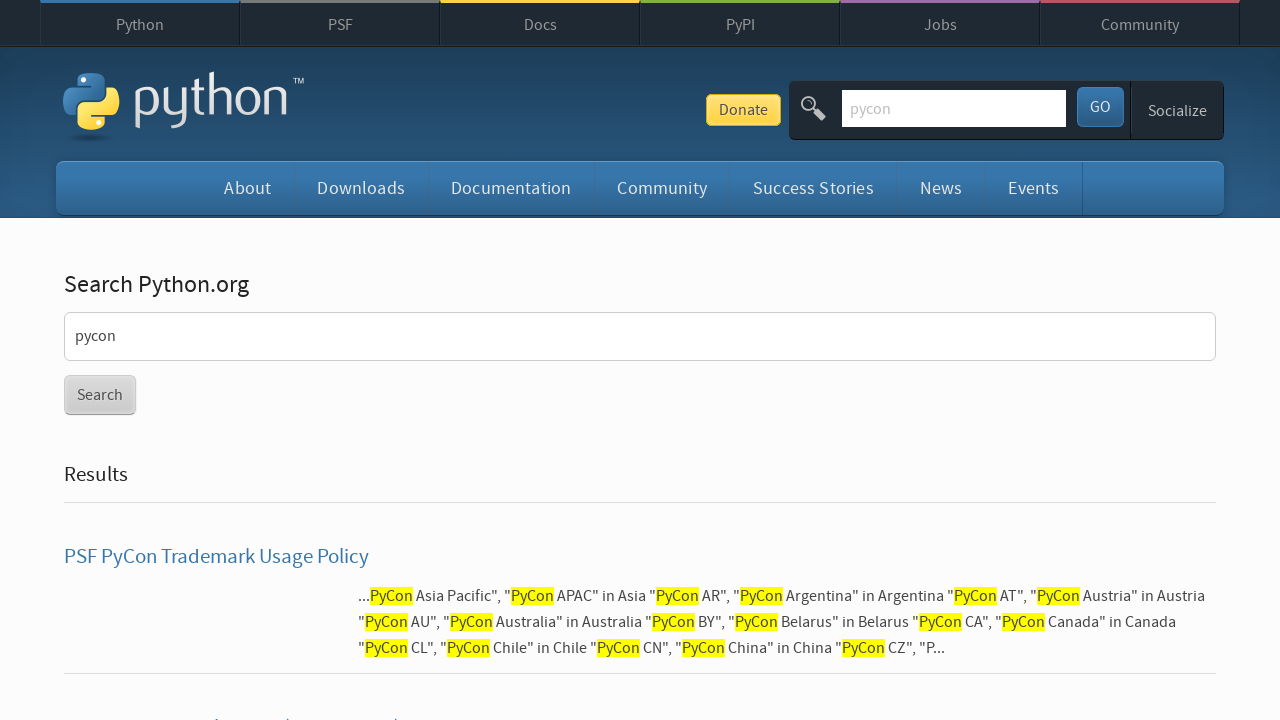

Waited for network idle state after search submission
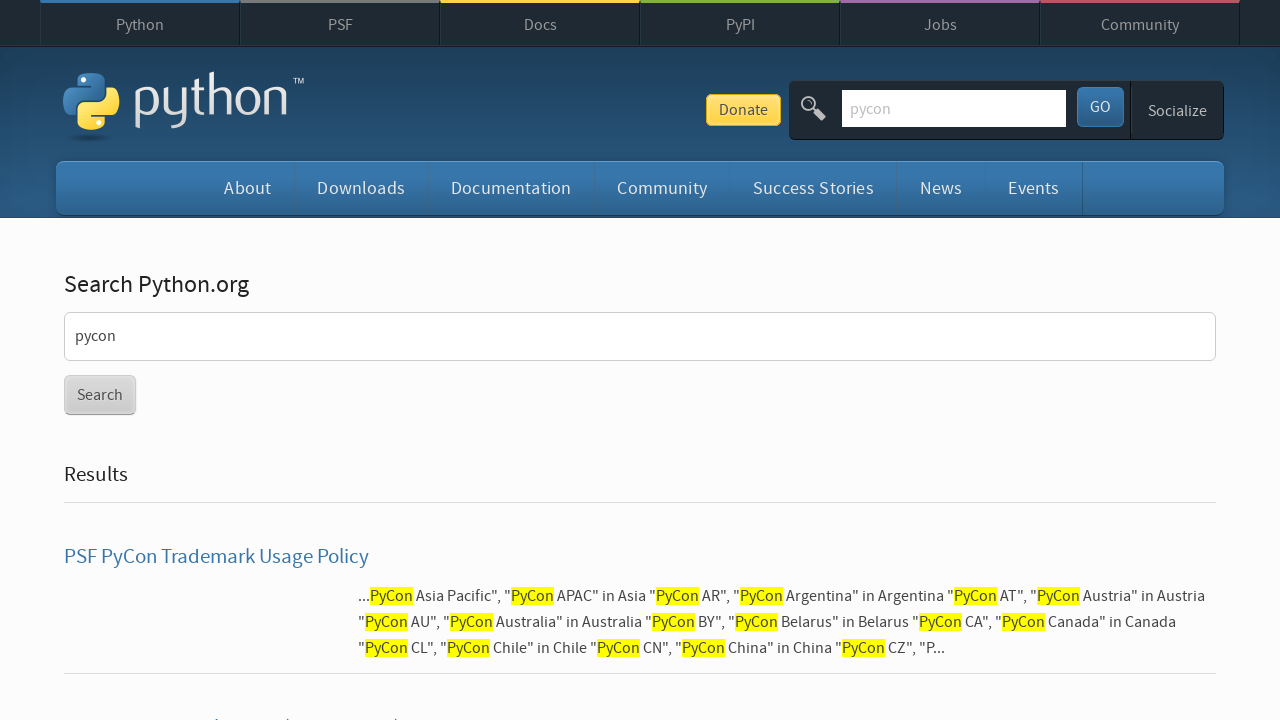

Verified search results were found (no 'No results found.' message)
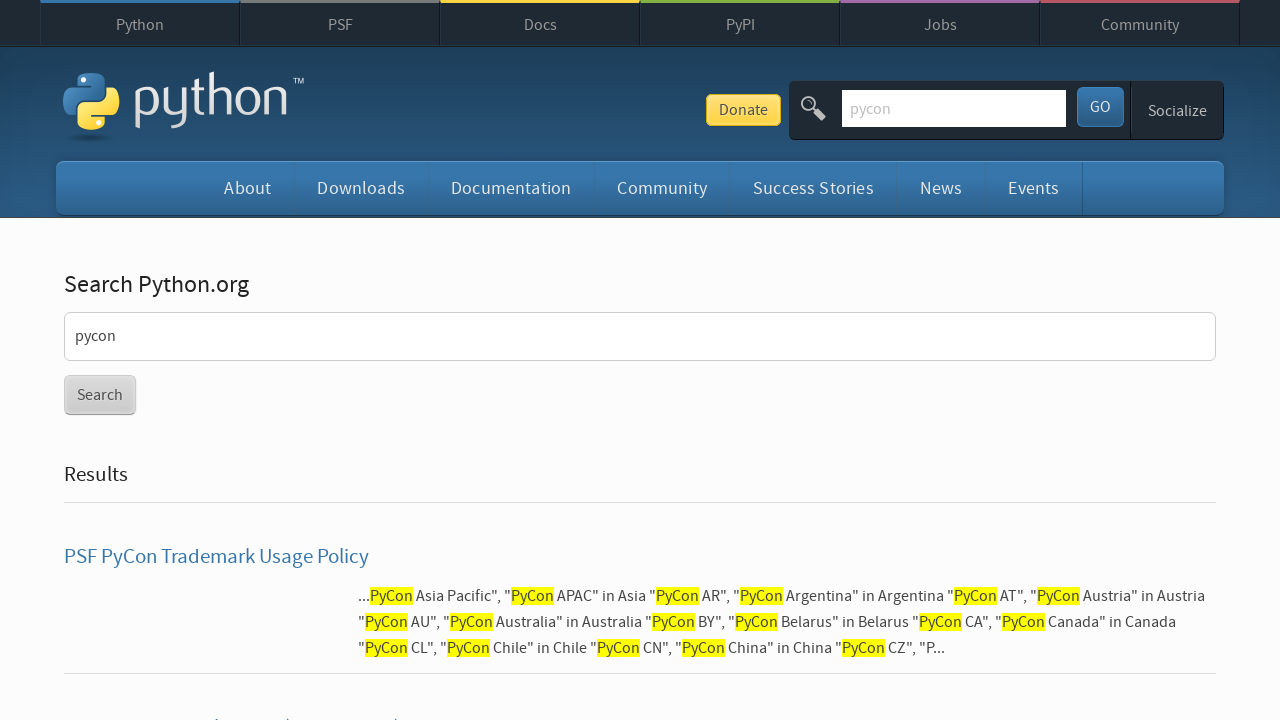

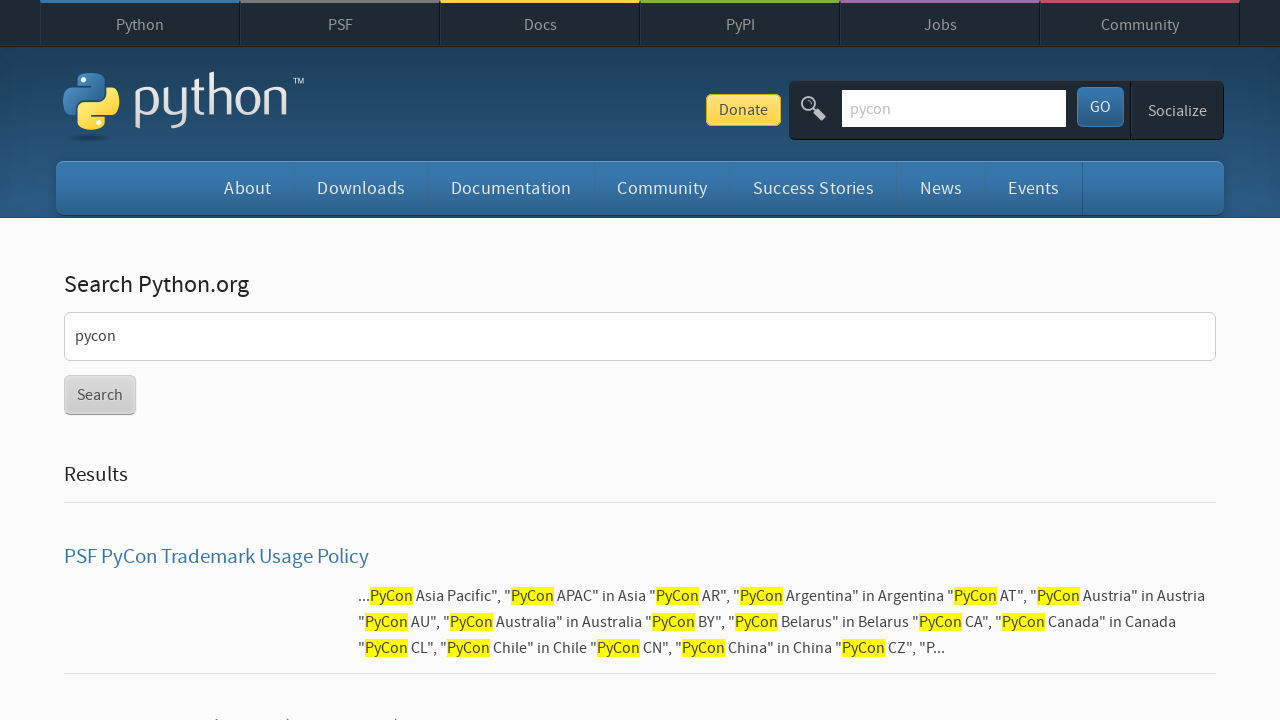